Tests passenger selection dropdown by adding multiple adult passengers and then searching for flights

Starting URL: https://rahulshettyacademy.com/dropdownsPractise/

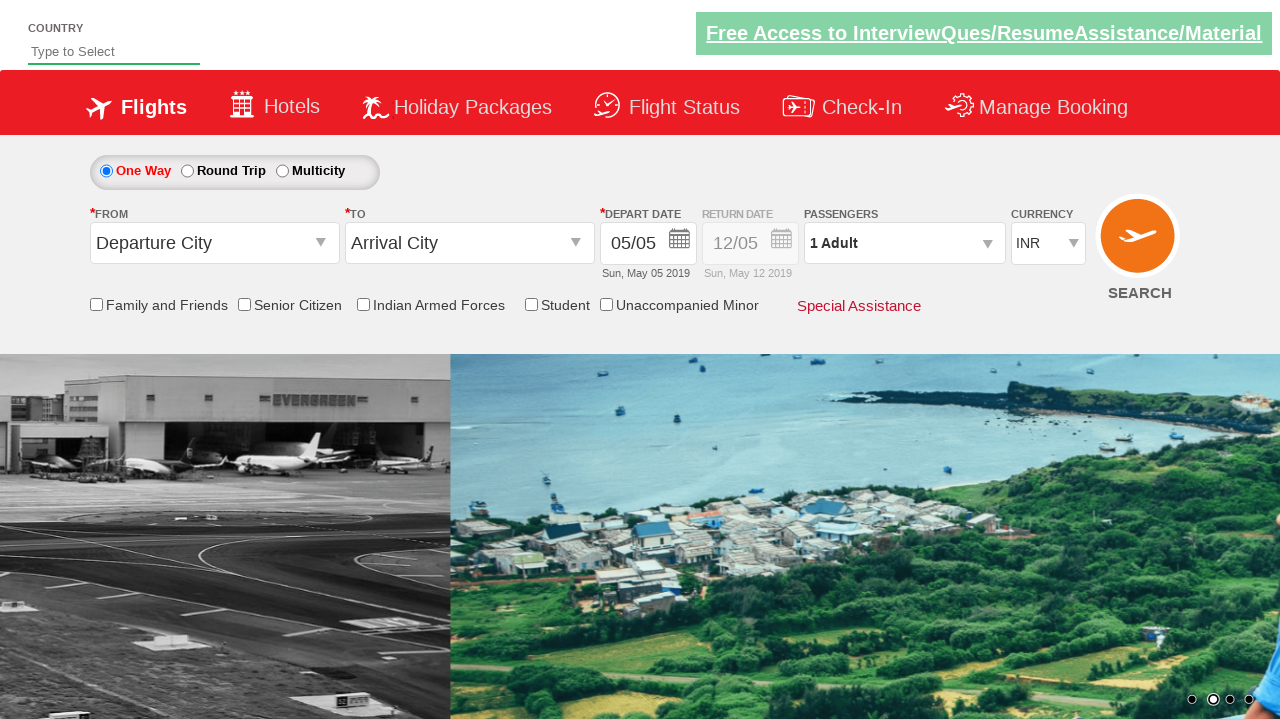

Clicked on passenger info dropdown at (904, 243) on #divpaxinfo
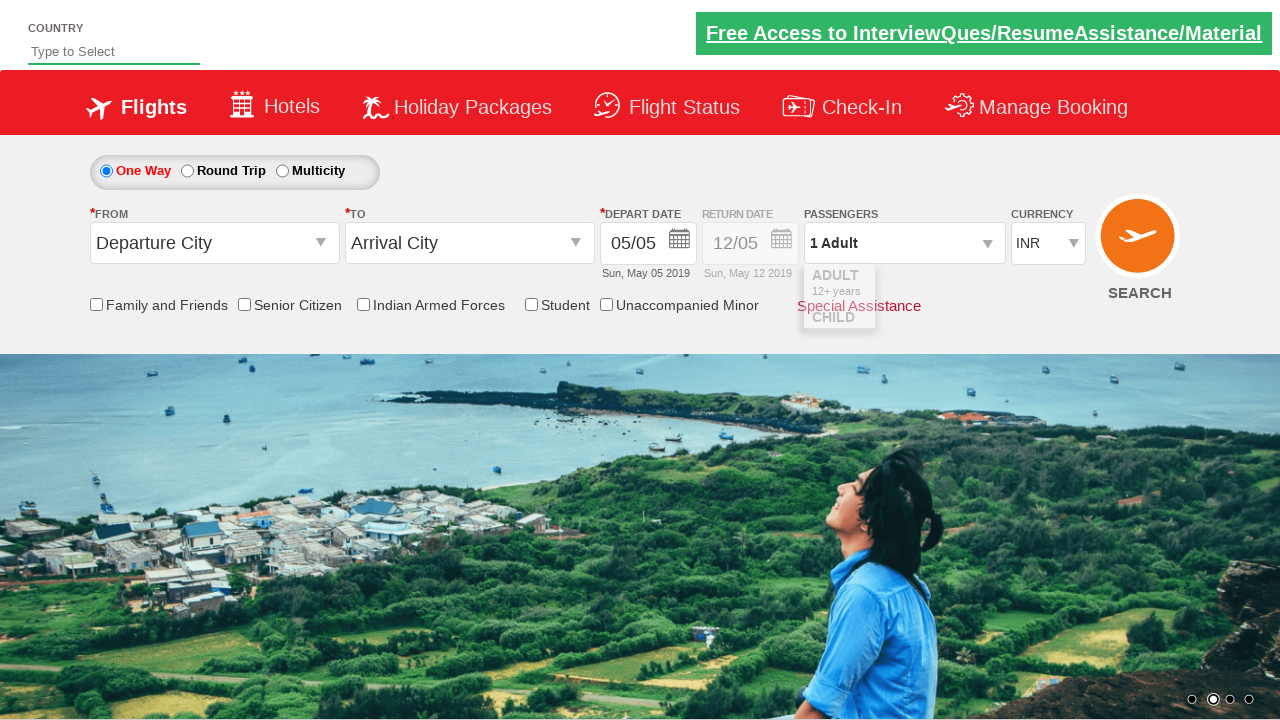

Added adult passenger 1 at (982, 288) on #hrefIncAdt
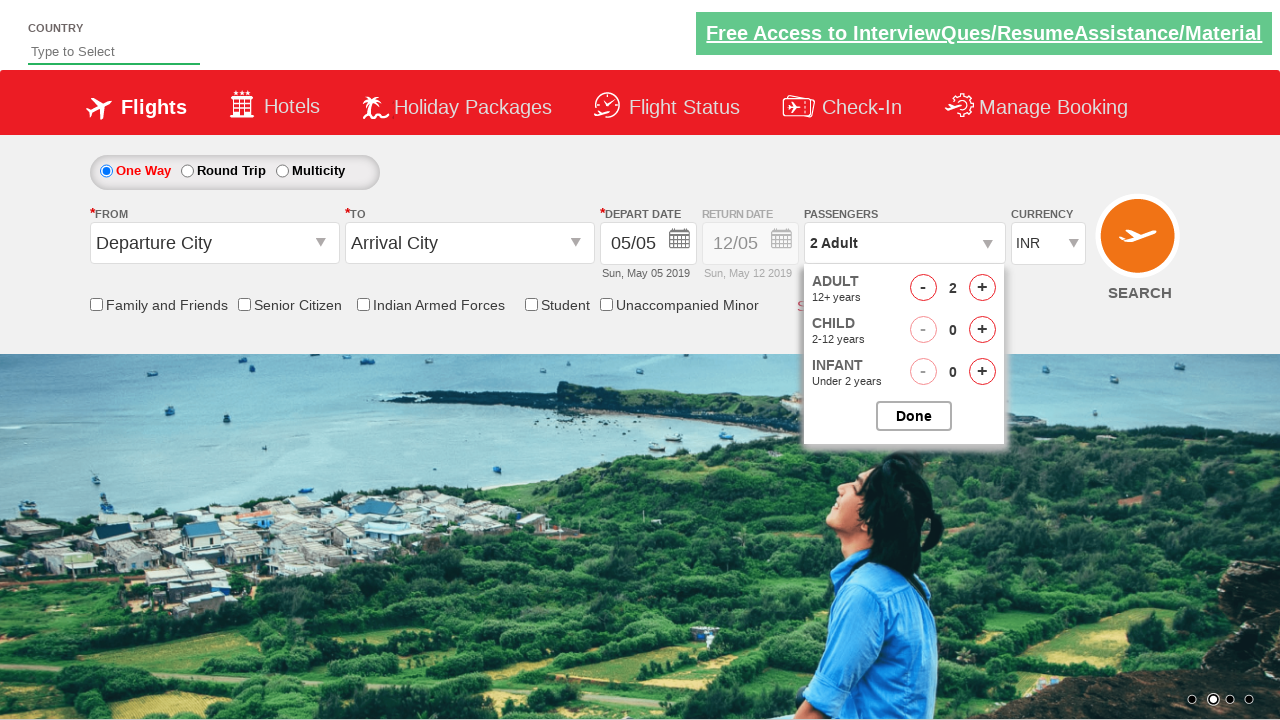

Added adult passenger 2 at (982, 288) on #hrefIncAdt
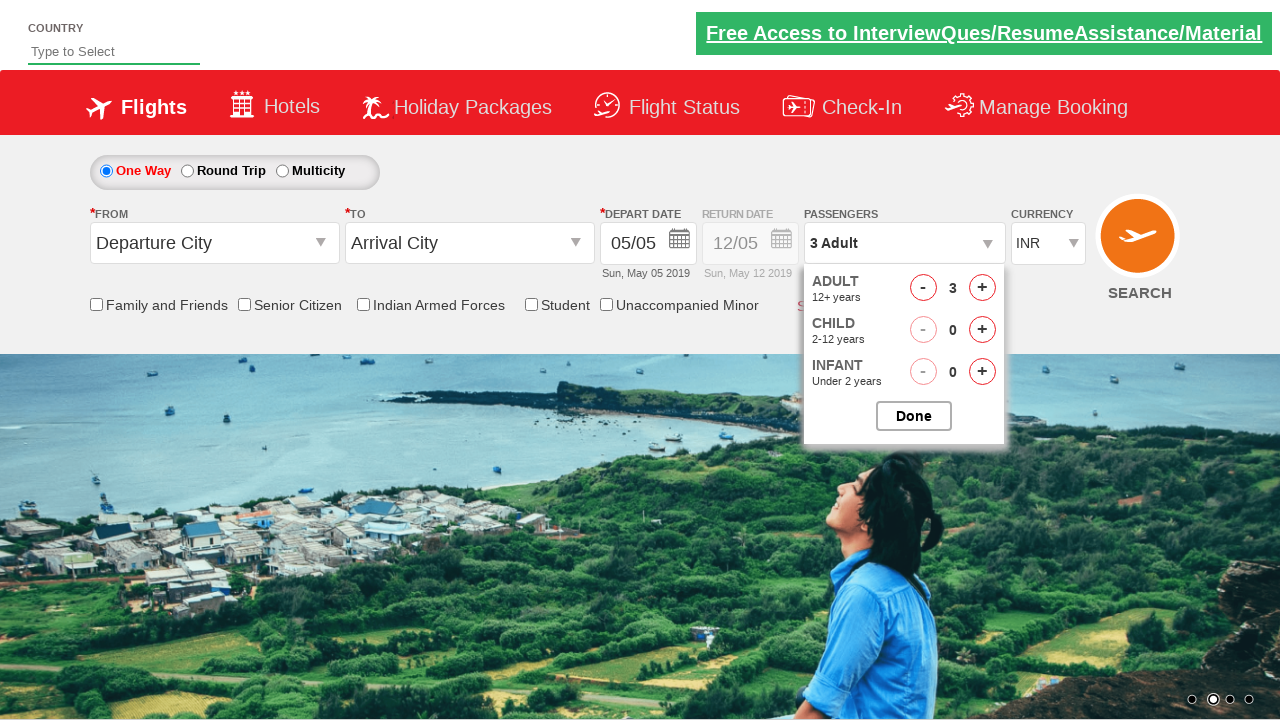

Added adult passenger 3 at (982, 288) on #hrefIncAdt
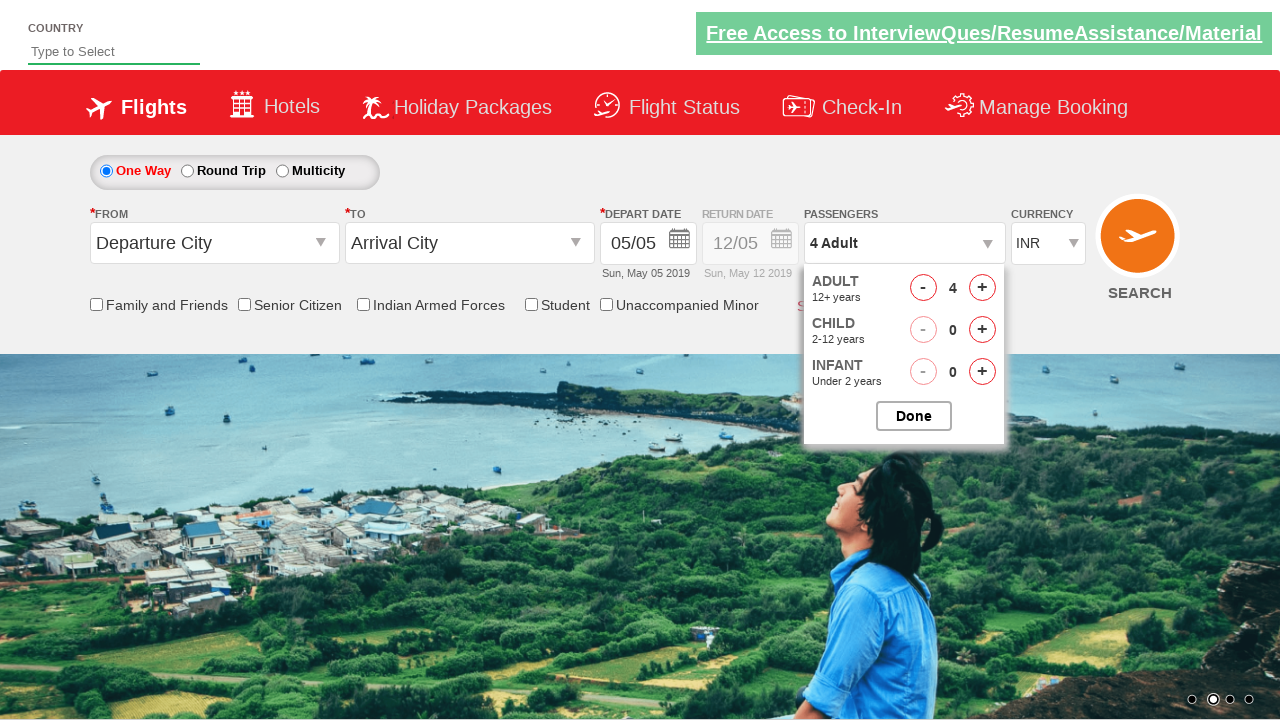

Clicked Done button to close passenger selection at (914, 416) on xpath=//input[@value='Done']
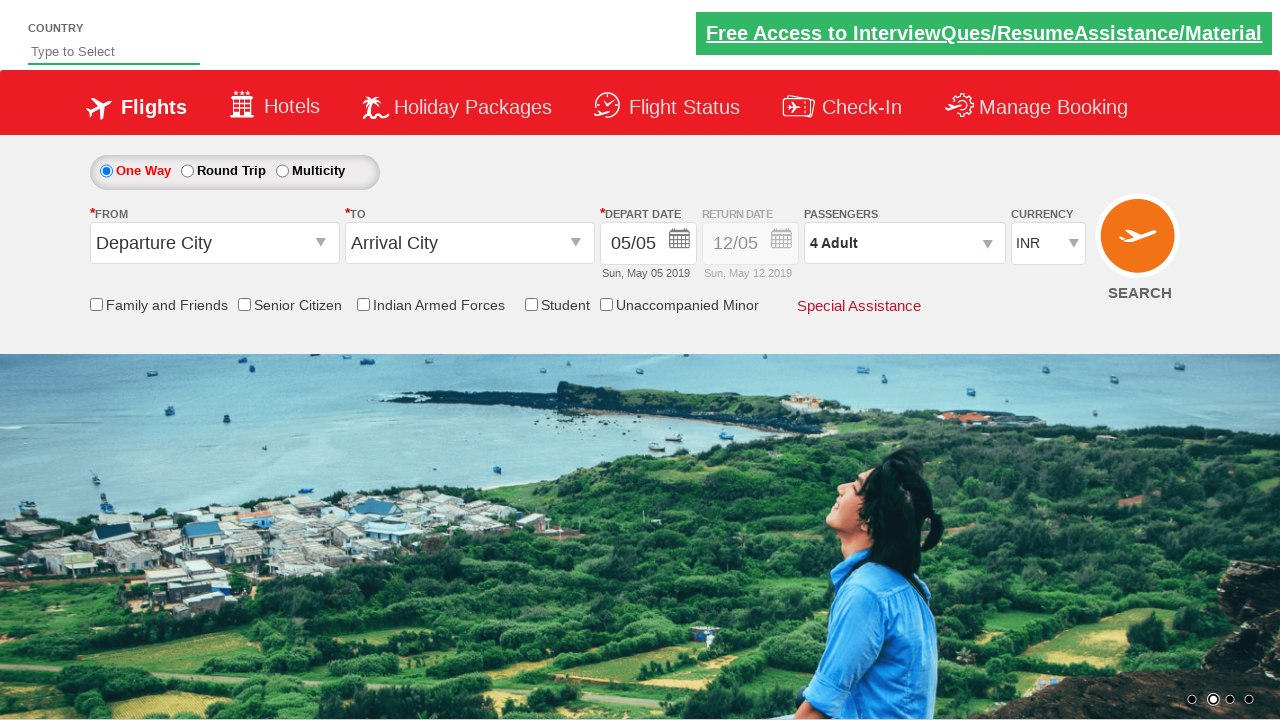

Clicked Find Flights button to search for flights at (1140, 245) on #ctl00_mainContent_btn_FindFlights
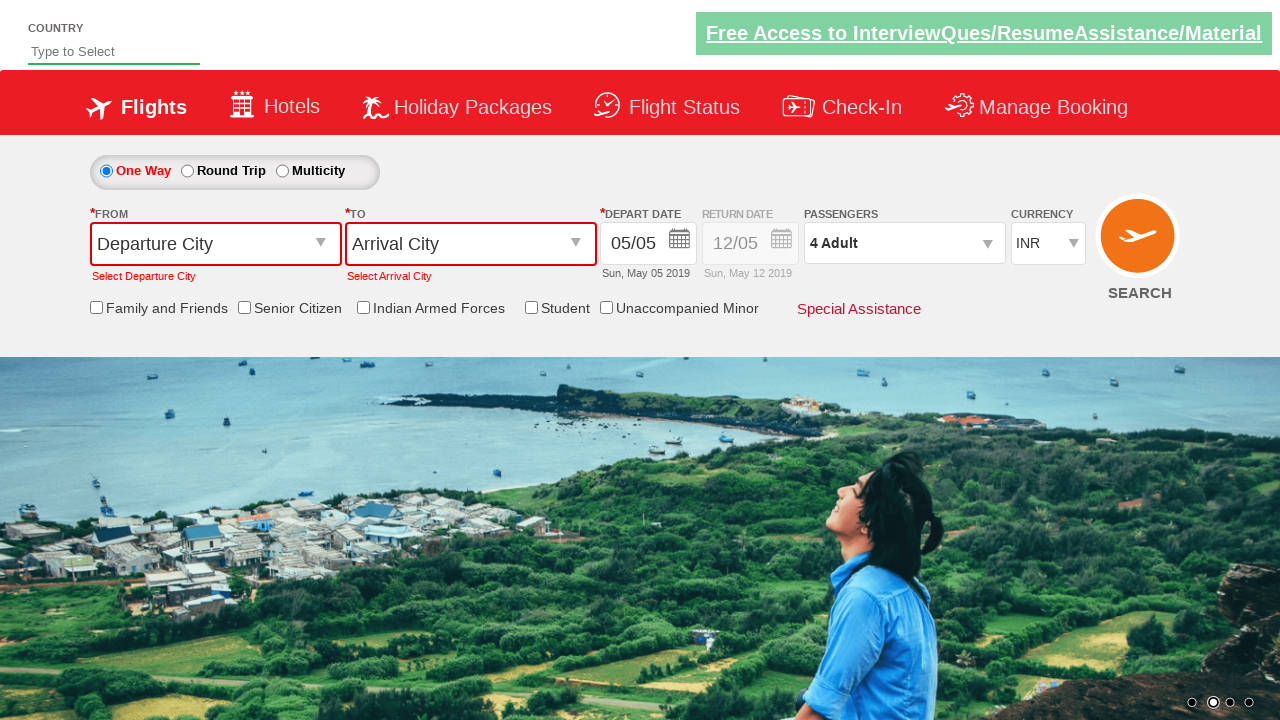

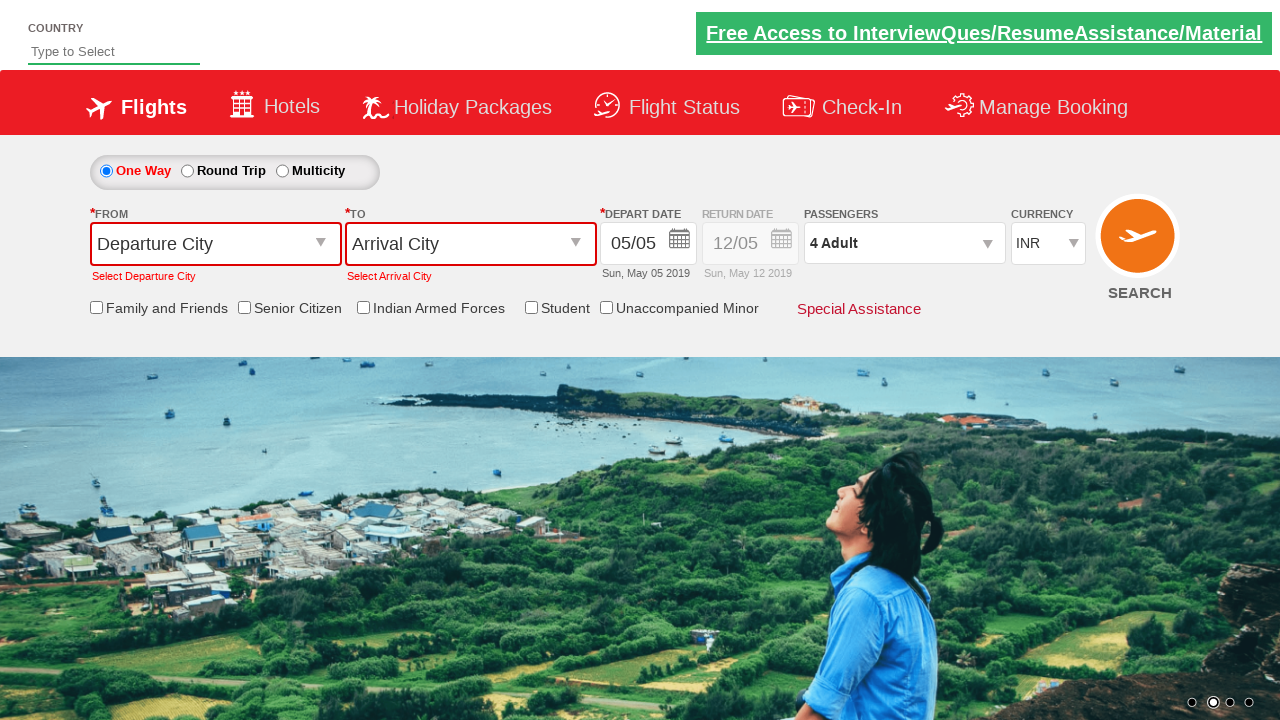